Tests editing a todo item by double-clicking and changing its text

Starting URL: https://demo.playwright.dev/todomvc

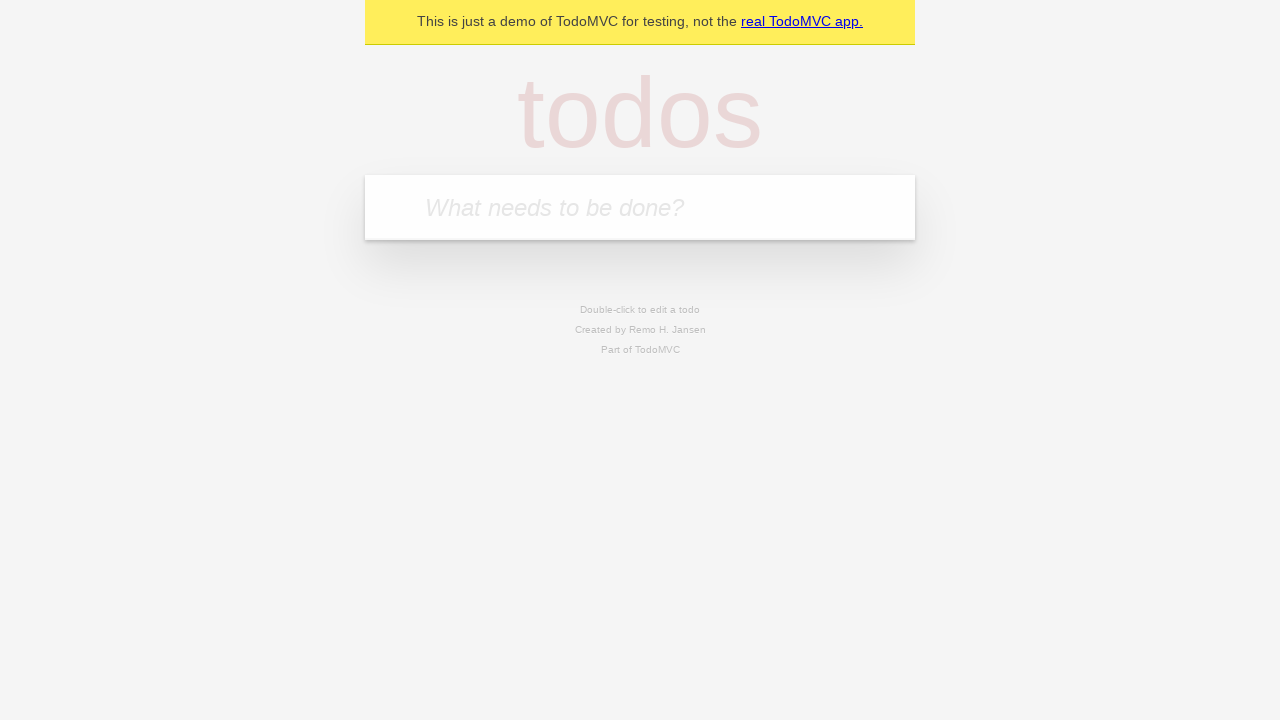

Filled todo input with 'buy some cheese' on internal:attr=[placeholder="What needs to be done?"i]
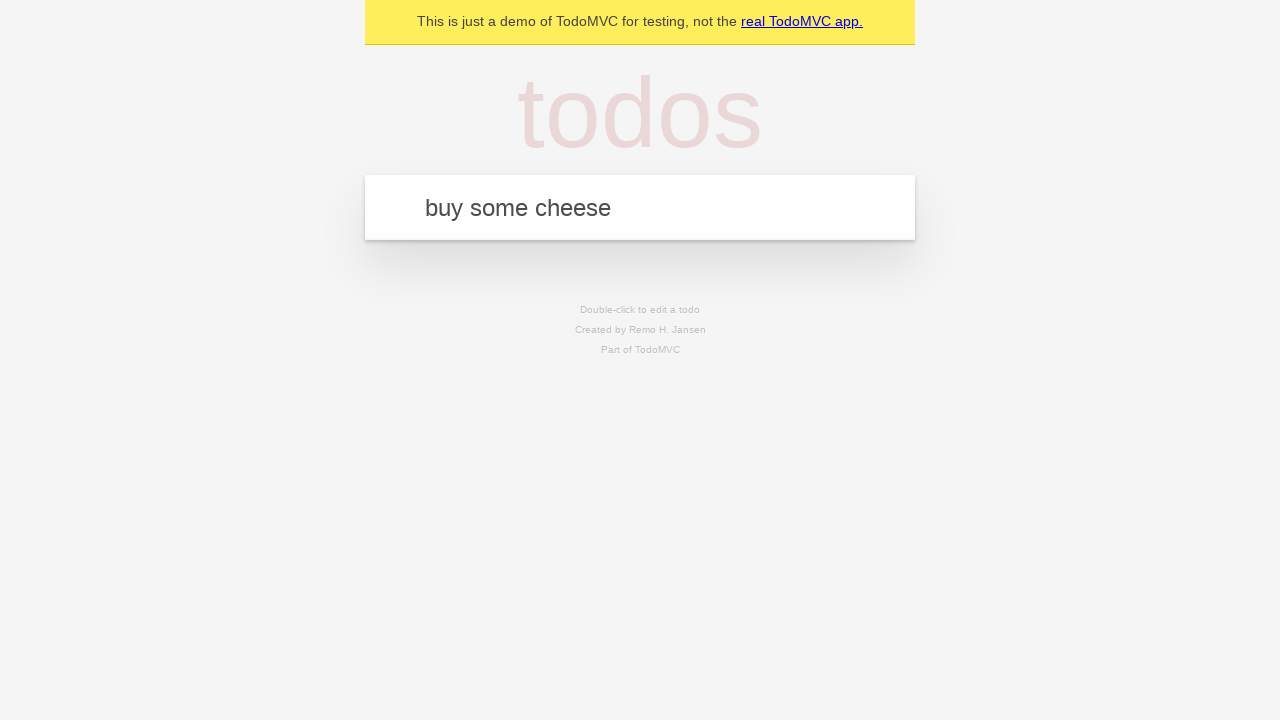

Pressed Enter to create todo item 'buy some cheese' on internal:attr=[placeholder="What needs to be done?"i]
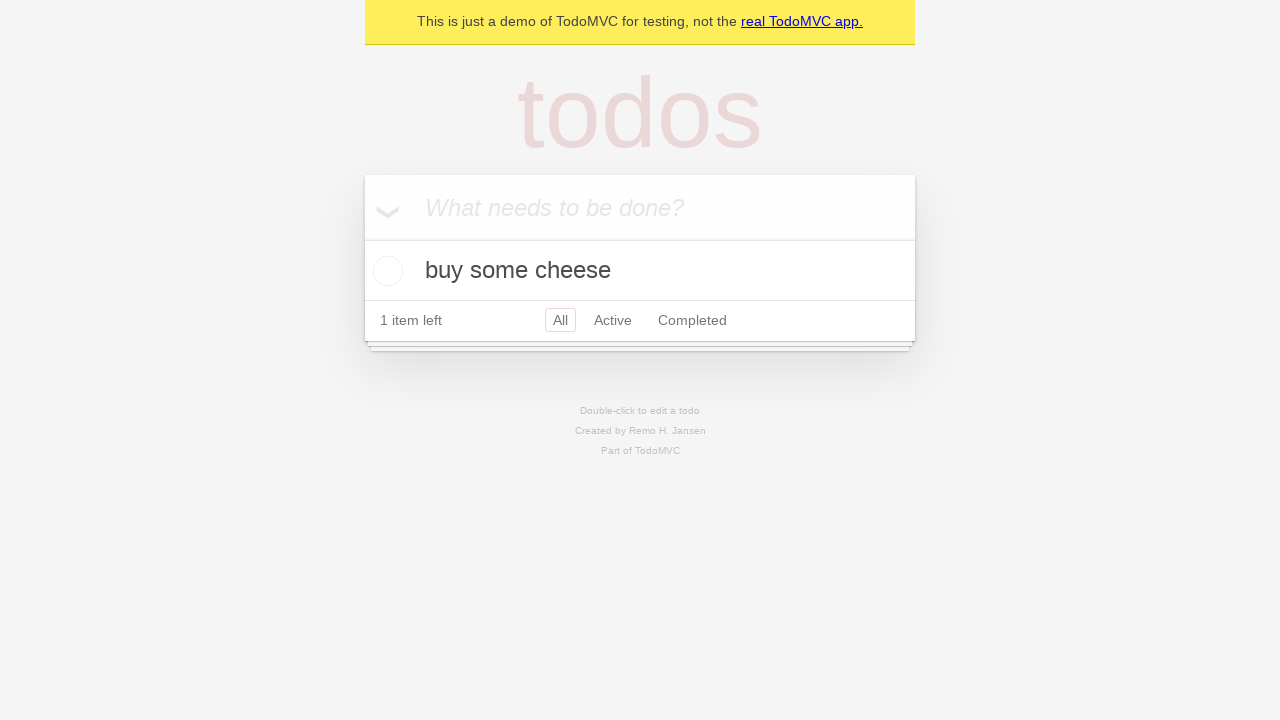

Filled todo input with 'feed the cat' on internal:attr=[placeholder="What needs to be done?"i]
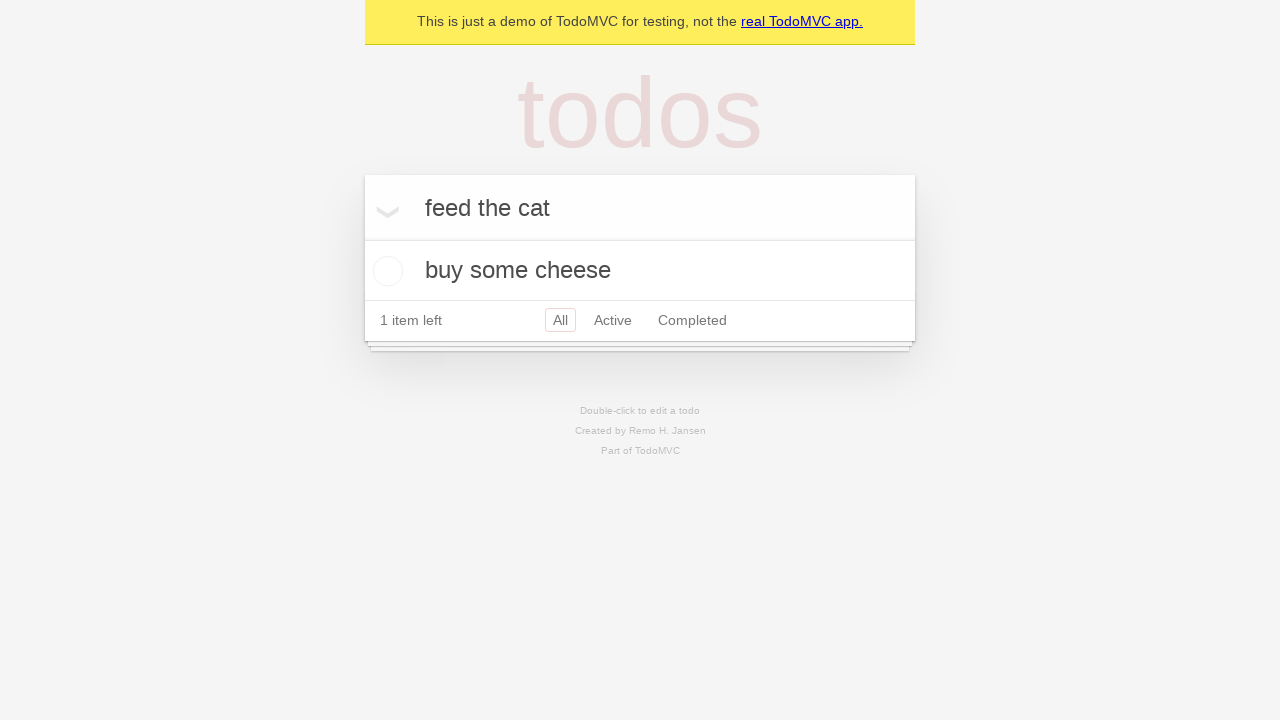

Pressed Enter to create todo item 'feed the cat' on internal:attr=[placeholder="What needs to be done?"i]
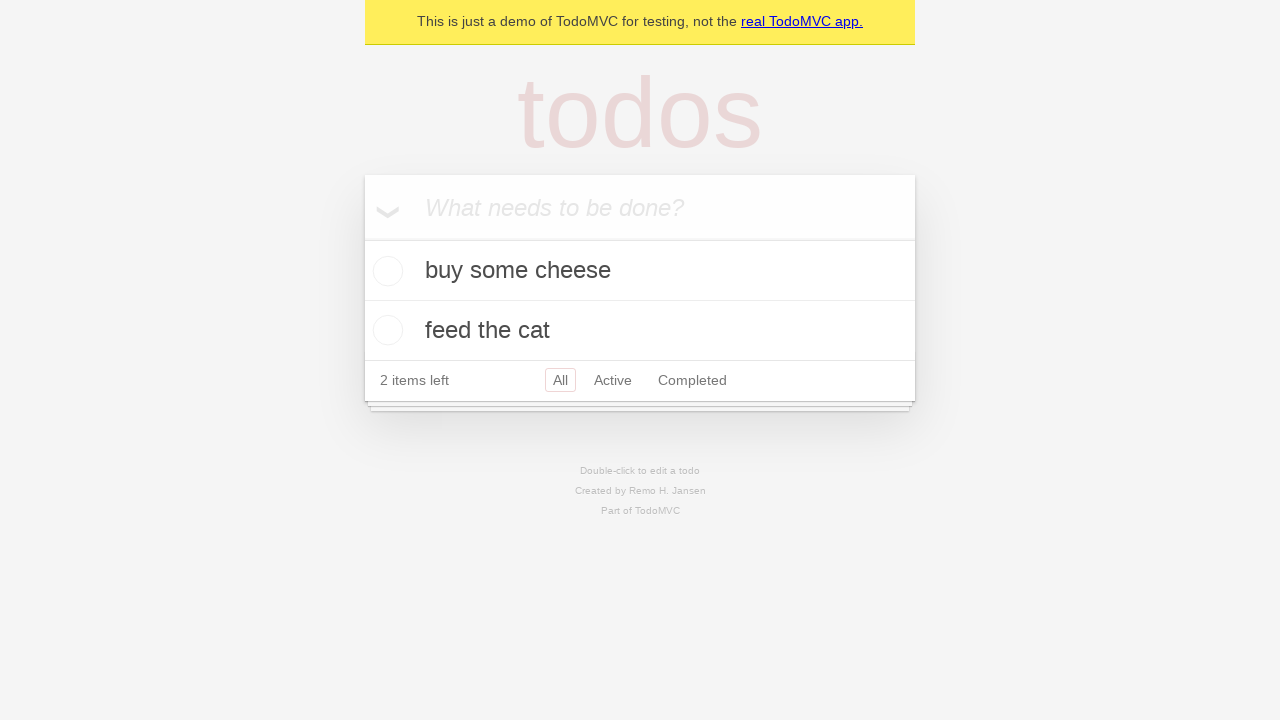

Filled todo input with 'book a doctors appointment' on internal:attr=[placeholder="What needs to be done?"i]
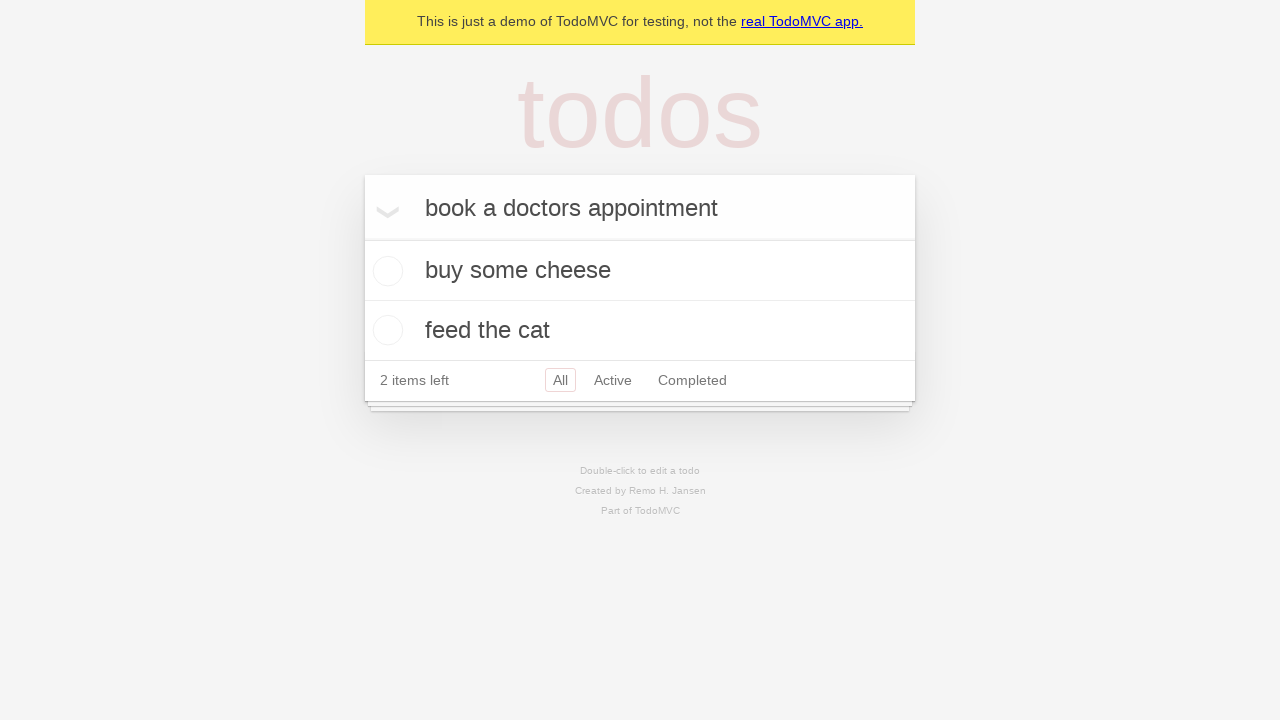

Pressed Enter to create todo item 'book a doctors appointment' on internal:attr=[placeholder="What needs to be done?"i]
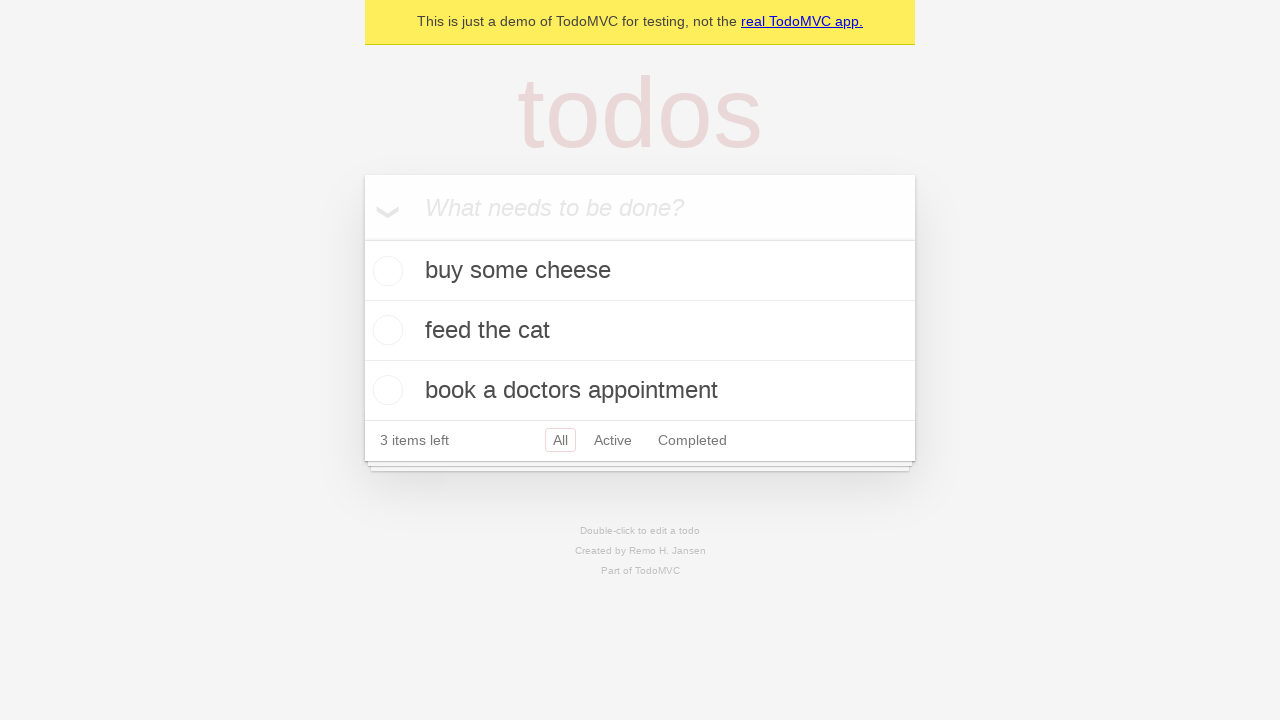

Located all todo items
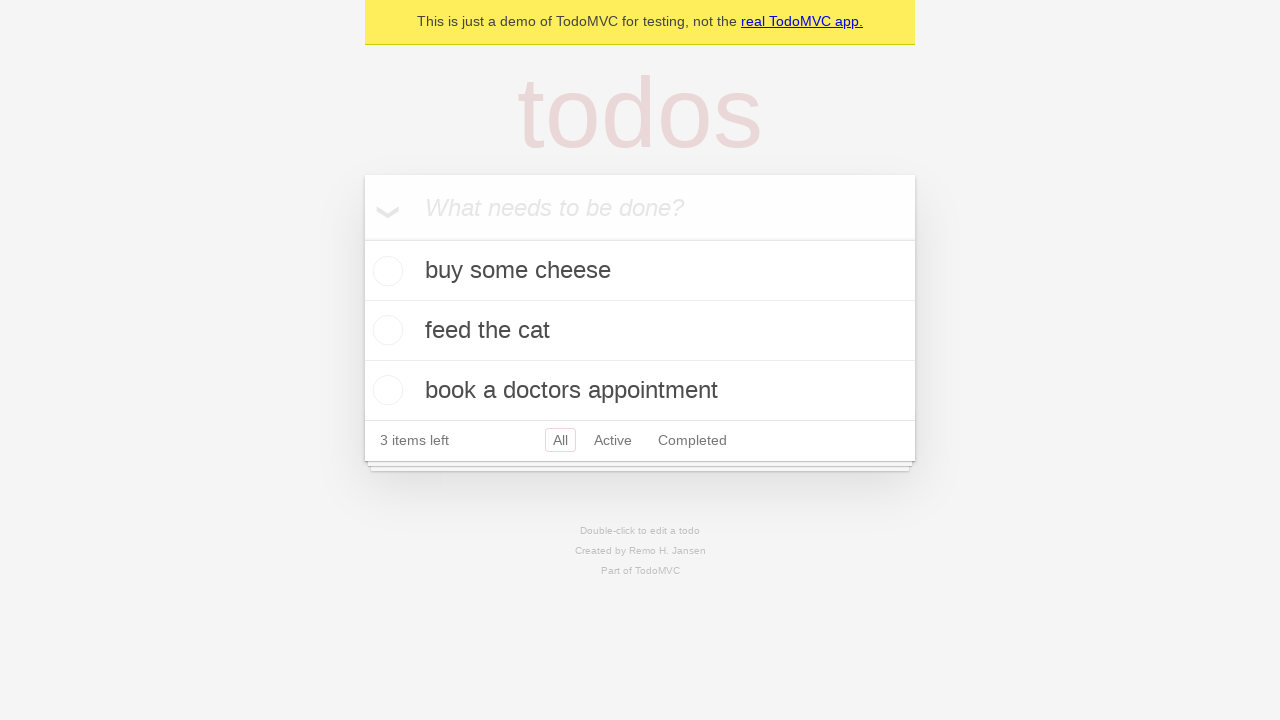

Selected the second todo item
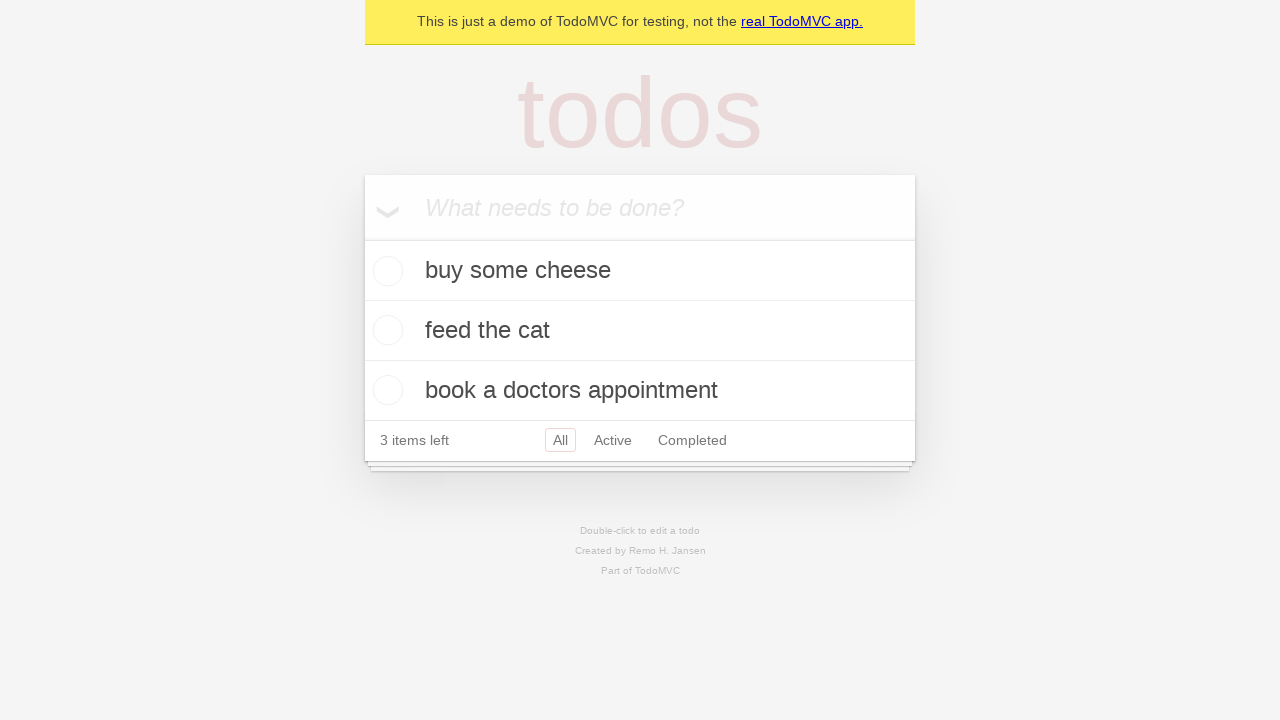

Double-clicked second todo item to enter edit mode at (640, 331) on internal:testid=[data-testid="todo-item"s] >> nth=1
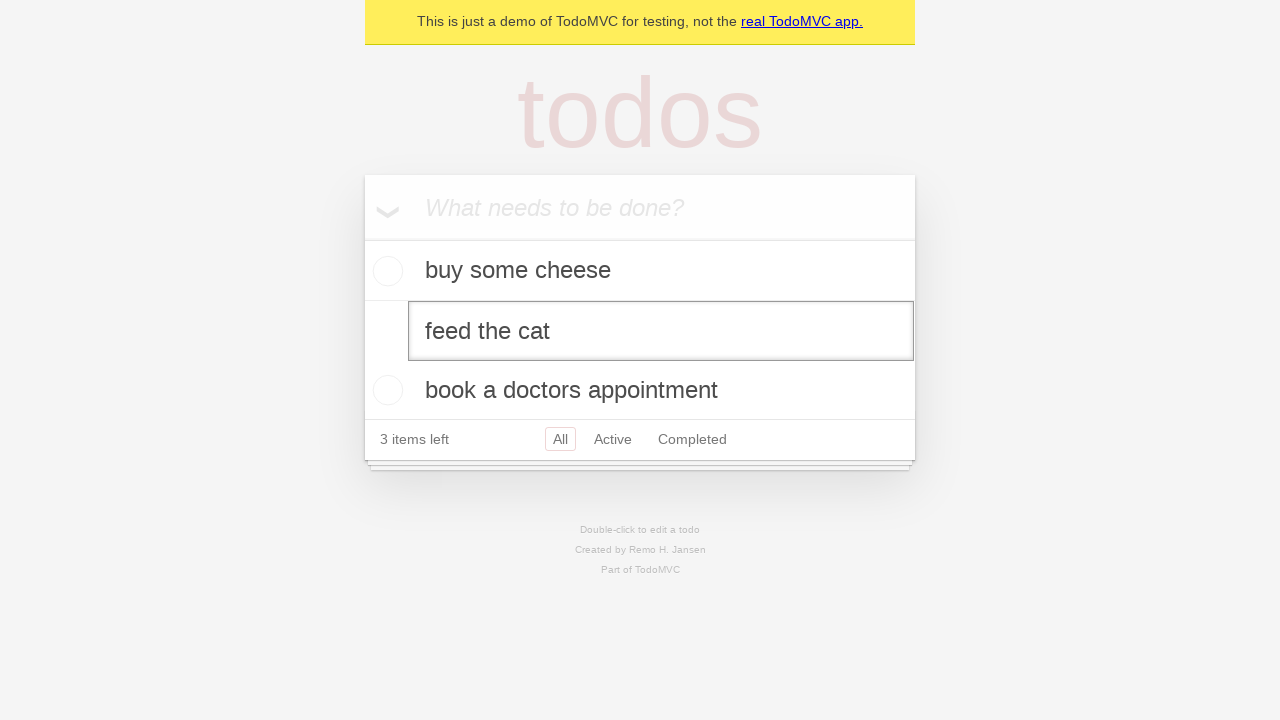

Verified edit textbox contains original value 'feed the cat'
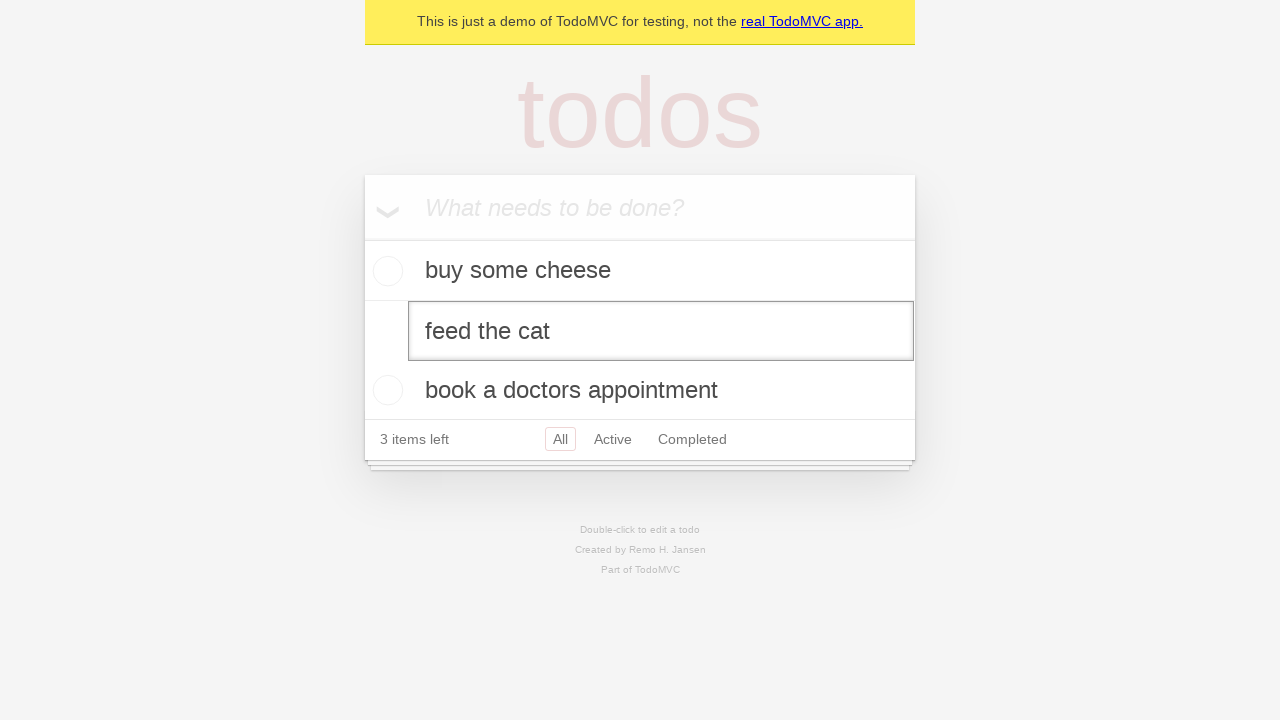

Changed todo text to 'buy some sausages' on internal:testid=[data-testid="todo-item"s] >> nth=1 >> internal:role=textbox[nam
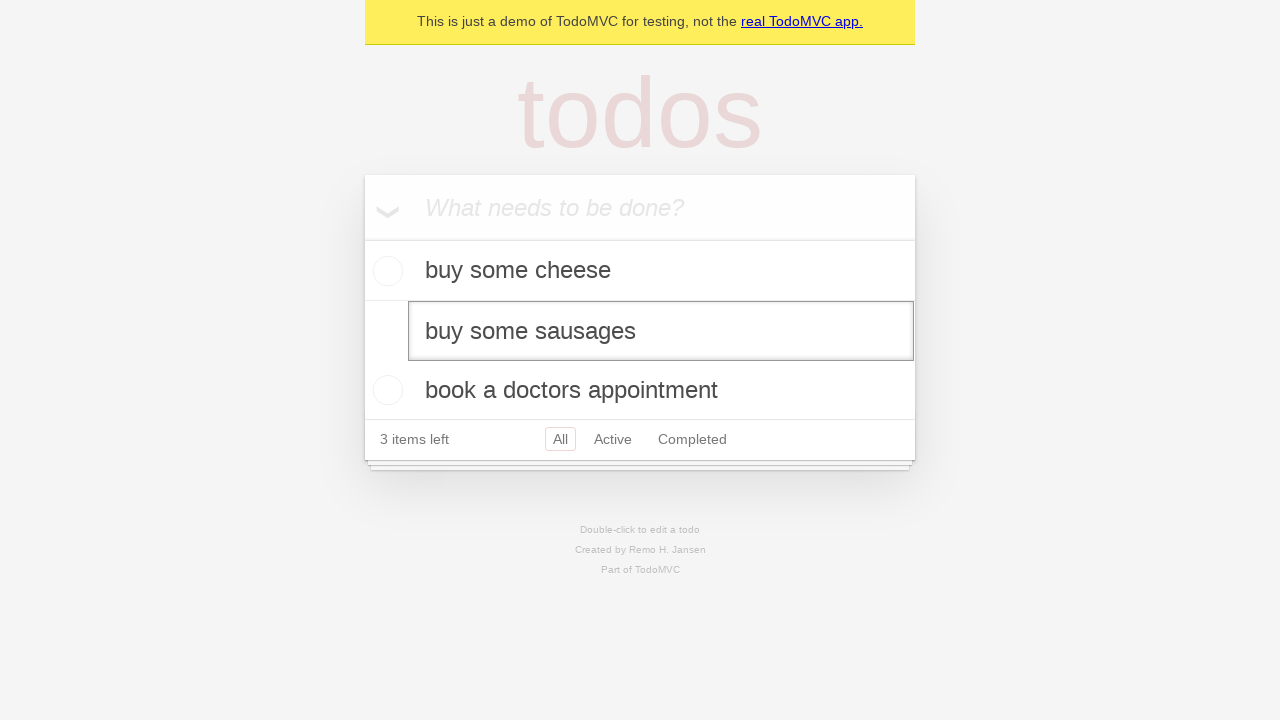

Pressed Enter to confirm edit on internal:testid=[data-testid="todo-item"s] >> nth=1 >> internal:role=textbox[nam
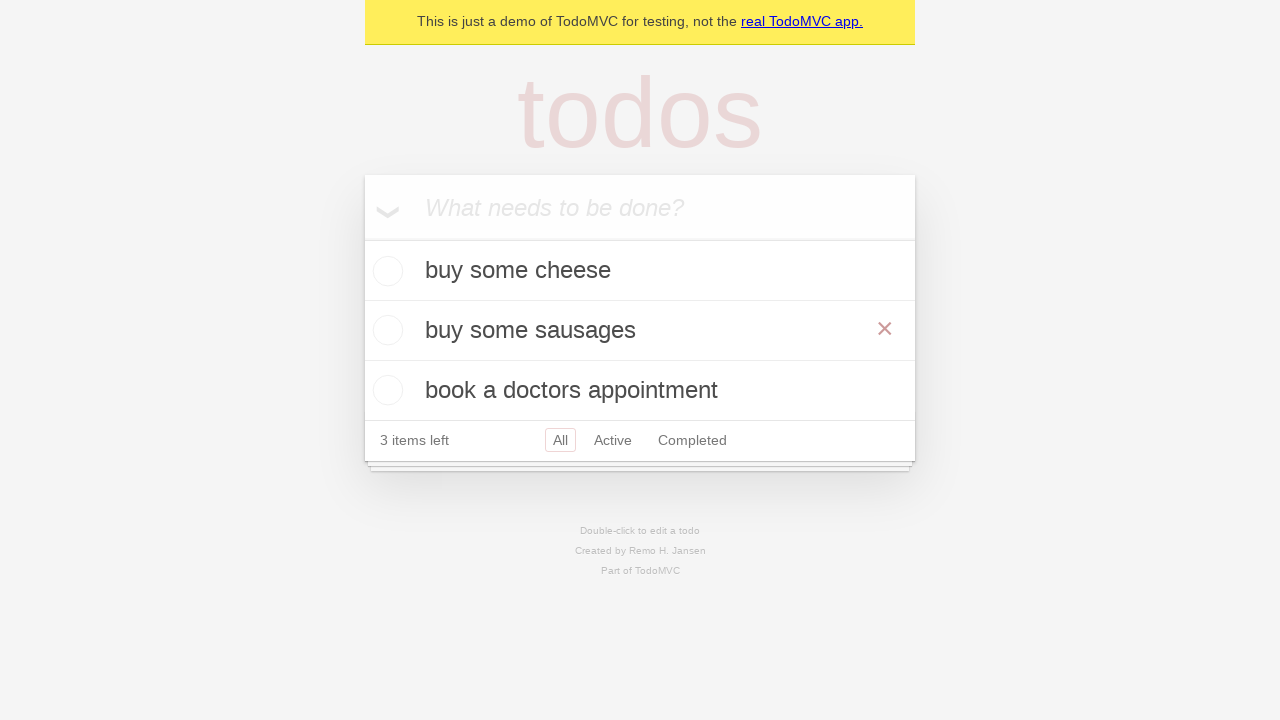

Verified todo list now shows updated second item 'buy some sausages'
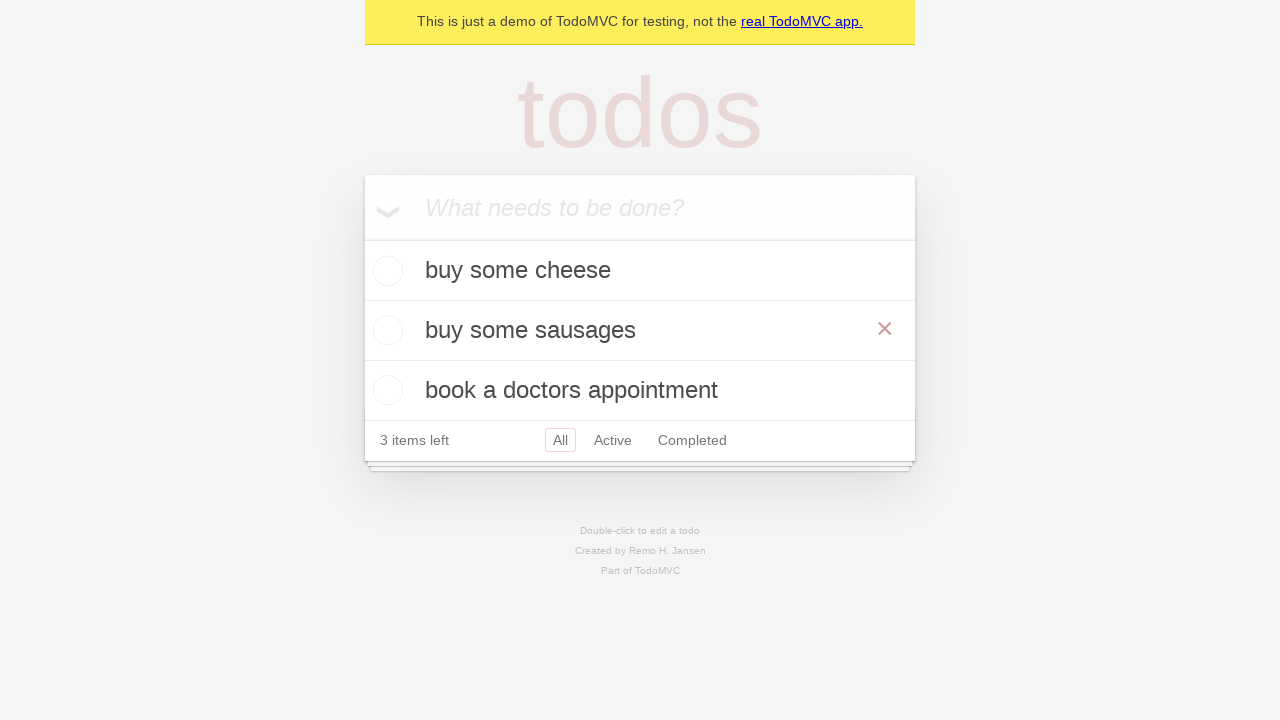

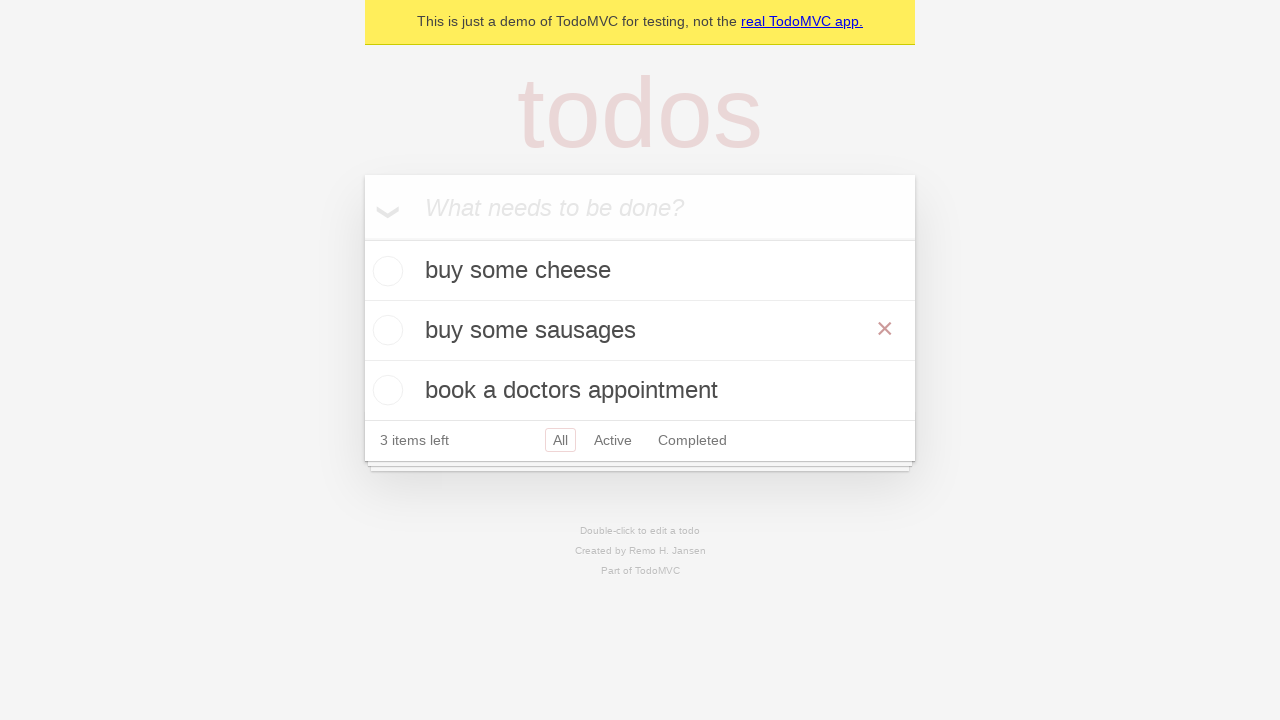